Tests opting out of A/B tests by navigating to the A/B test page, verifying the initial heading shows a test variant, adding an Optimizely opt-out cookie, refreshing the page, and verifying the heading changes to show no A/B test is active.

Starting URL: http://the-internet.herokuapp.com/abtest

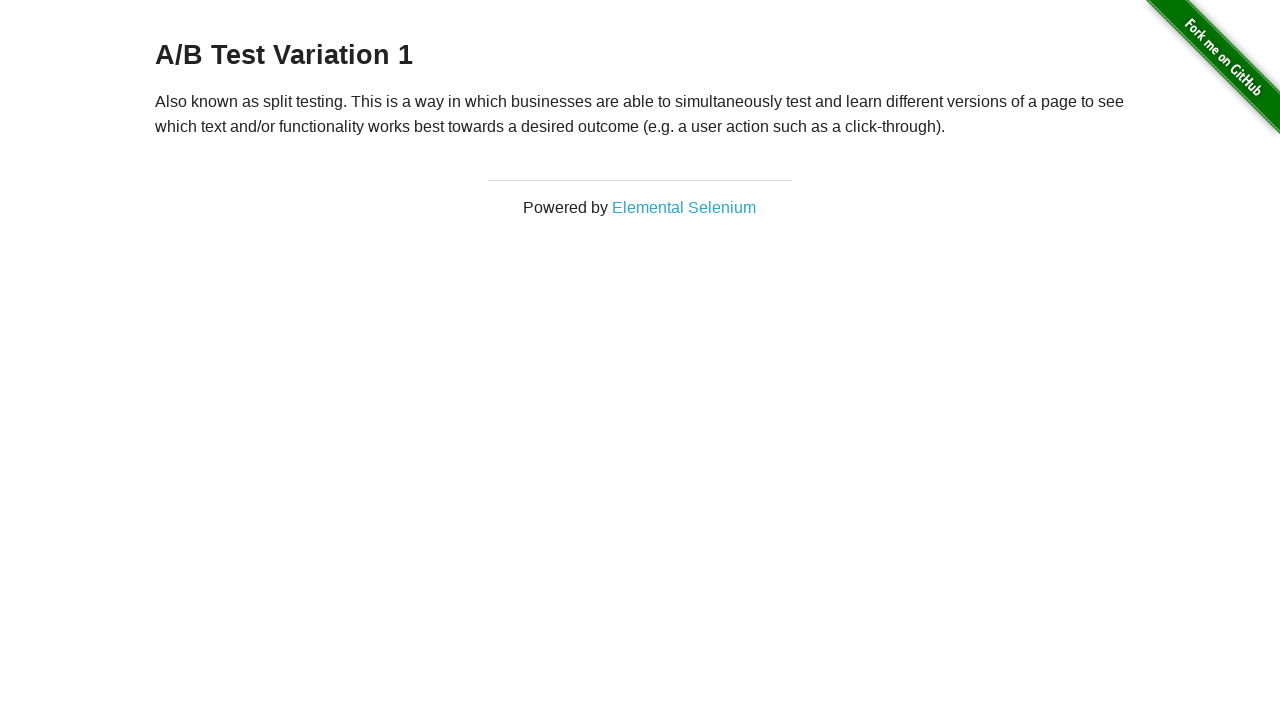

Waited for heading to load on A/B test page
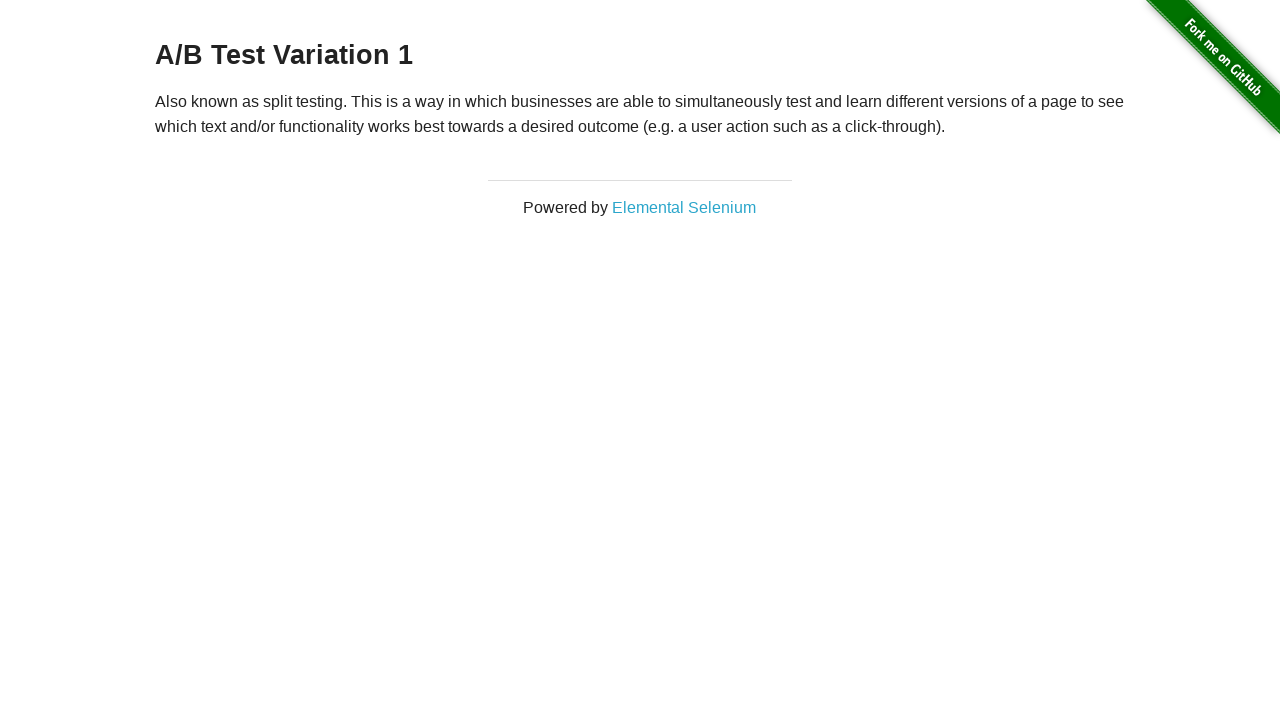

Retrieved heading text: 'A/B Test Variation 1'
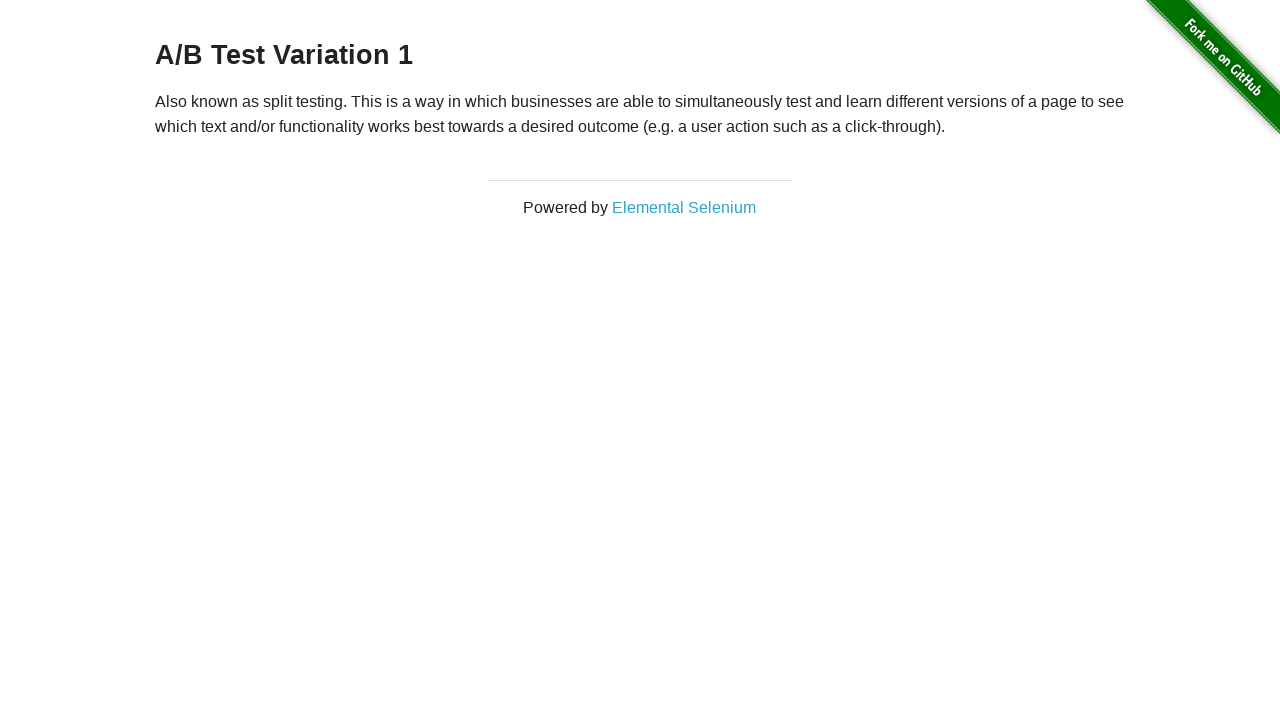

Verified initial heading shows A/B test variant (Control or Variation 1)
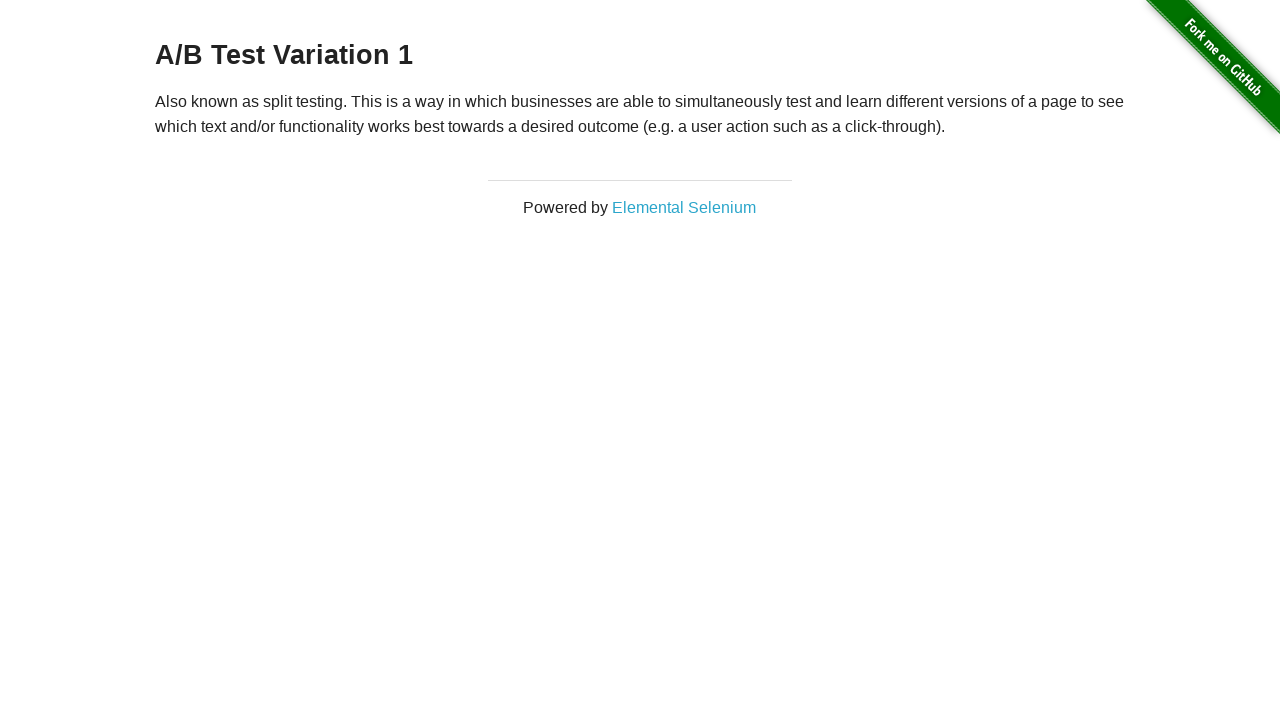

Added Optimizely opt-out cookie to browser context
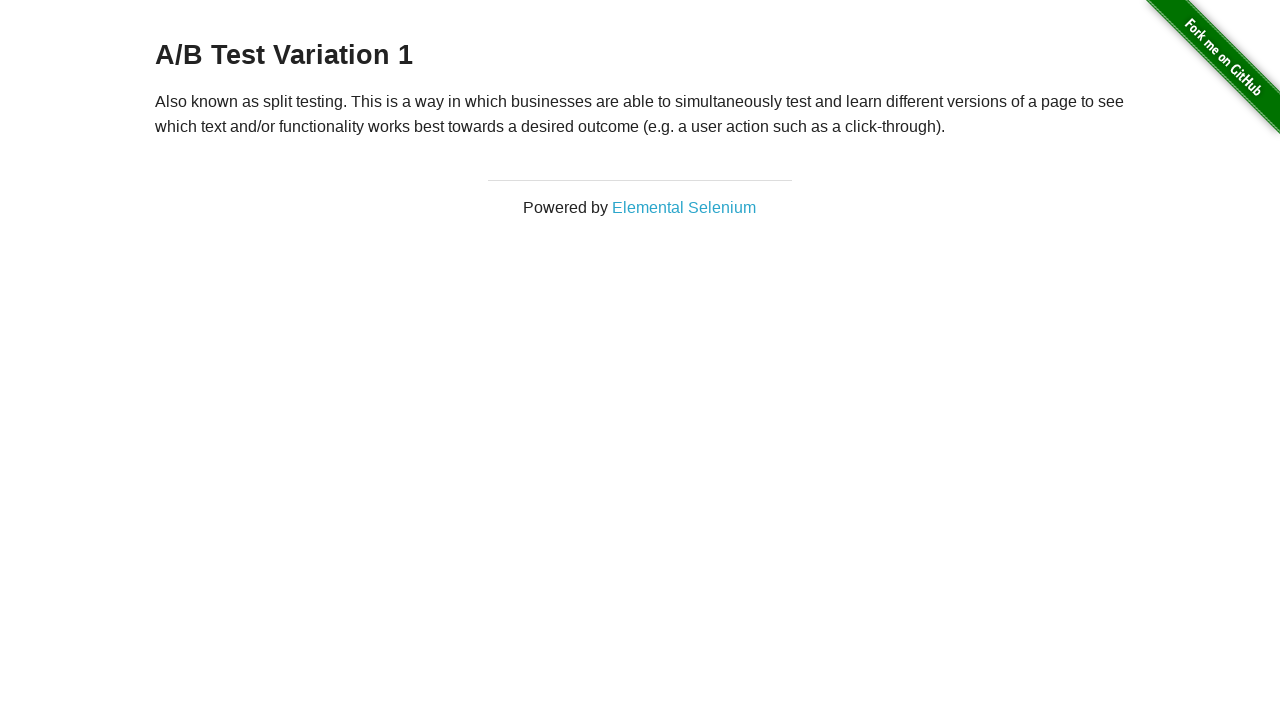

Reloaded page after adding opt-out cookie
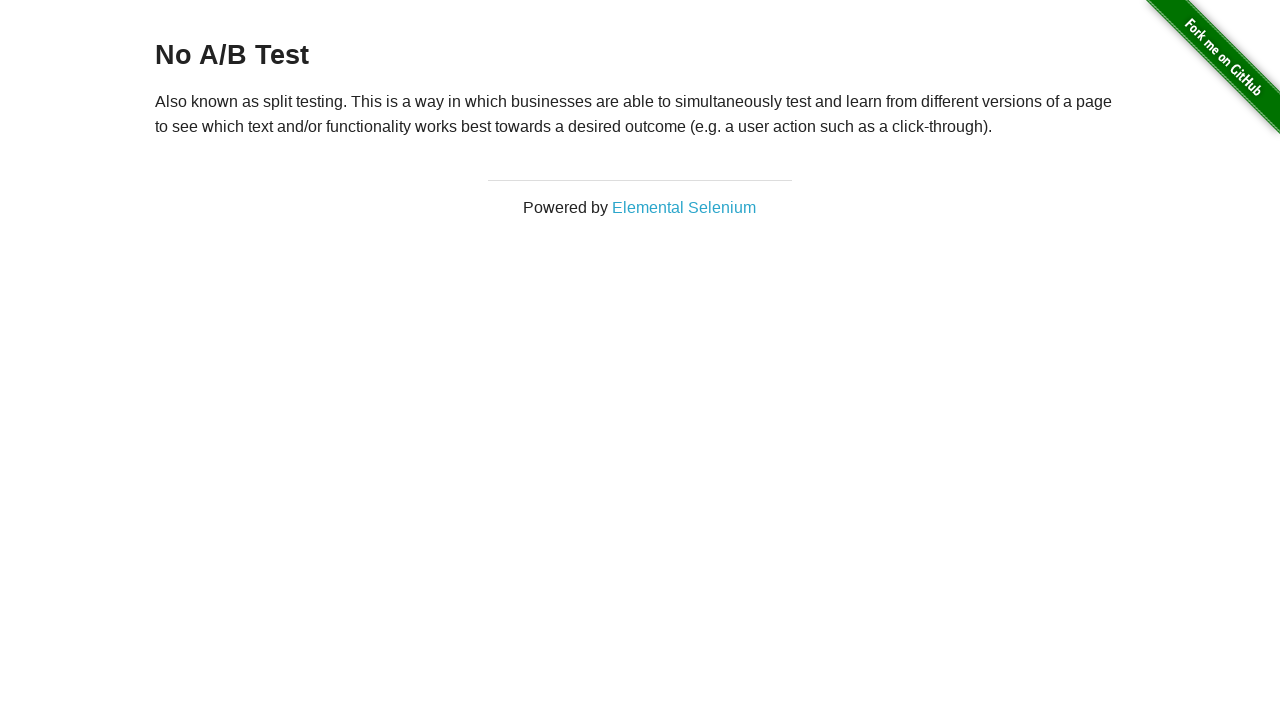

Waited for heading to load on refreshed page
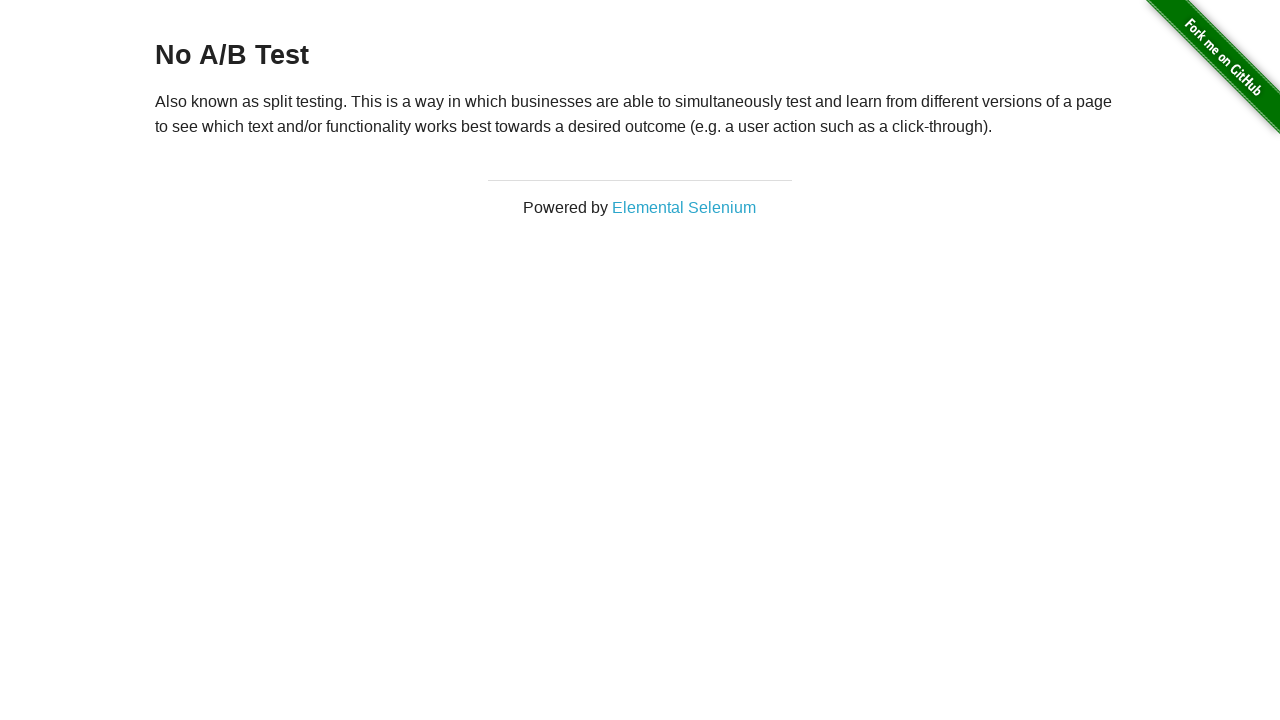

Verified heading now shows 'No A/B Test' after opting out
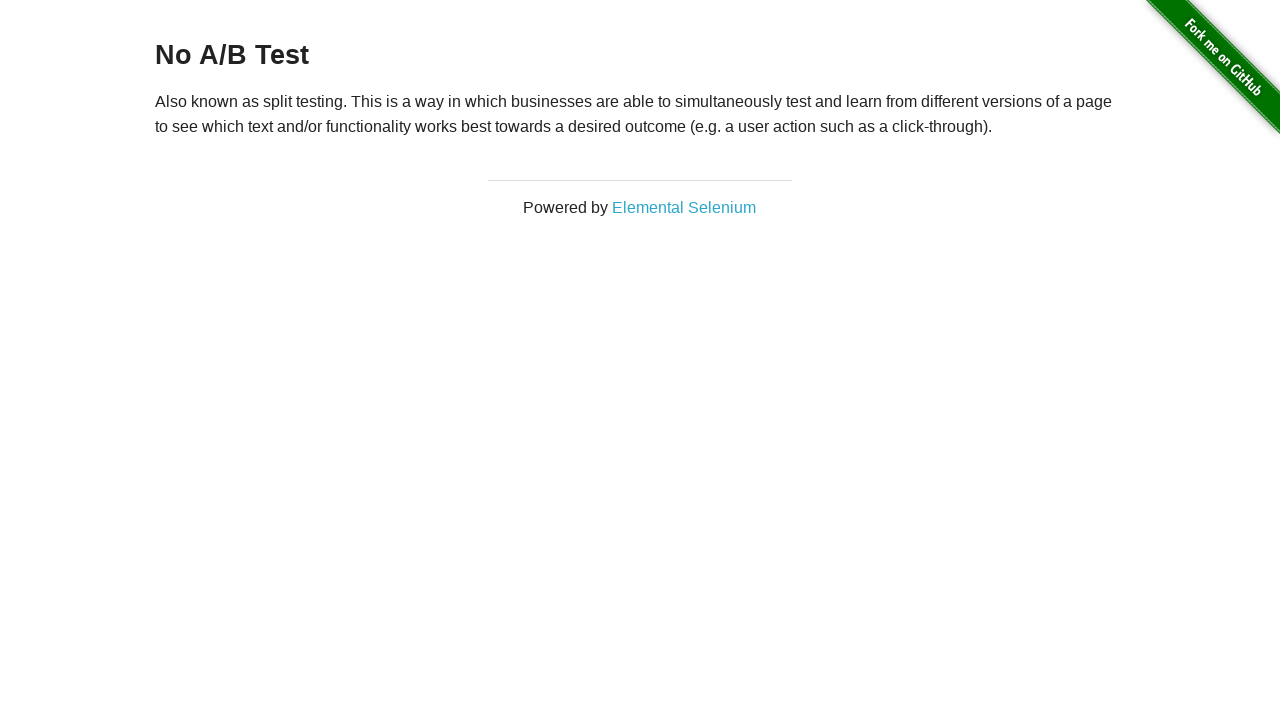

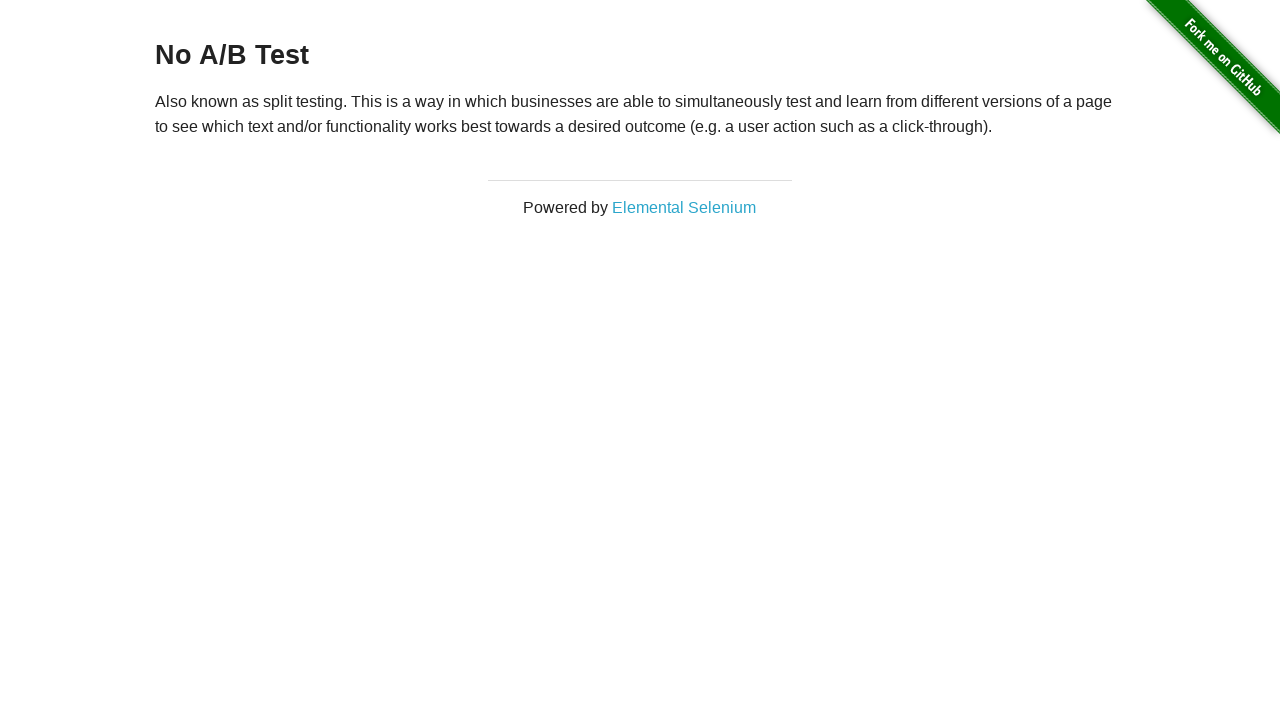